Tests navigation to the Dragabble page under Interactions category and verifies the page loads correctly

Starting URL: https://demoqa.com/

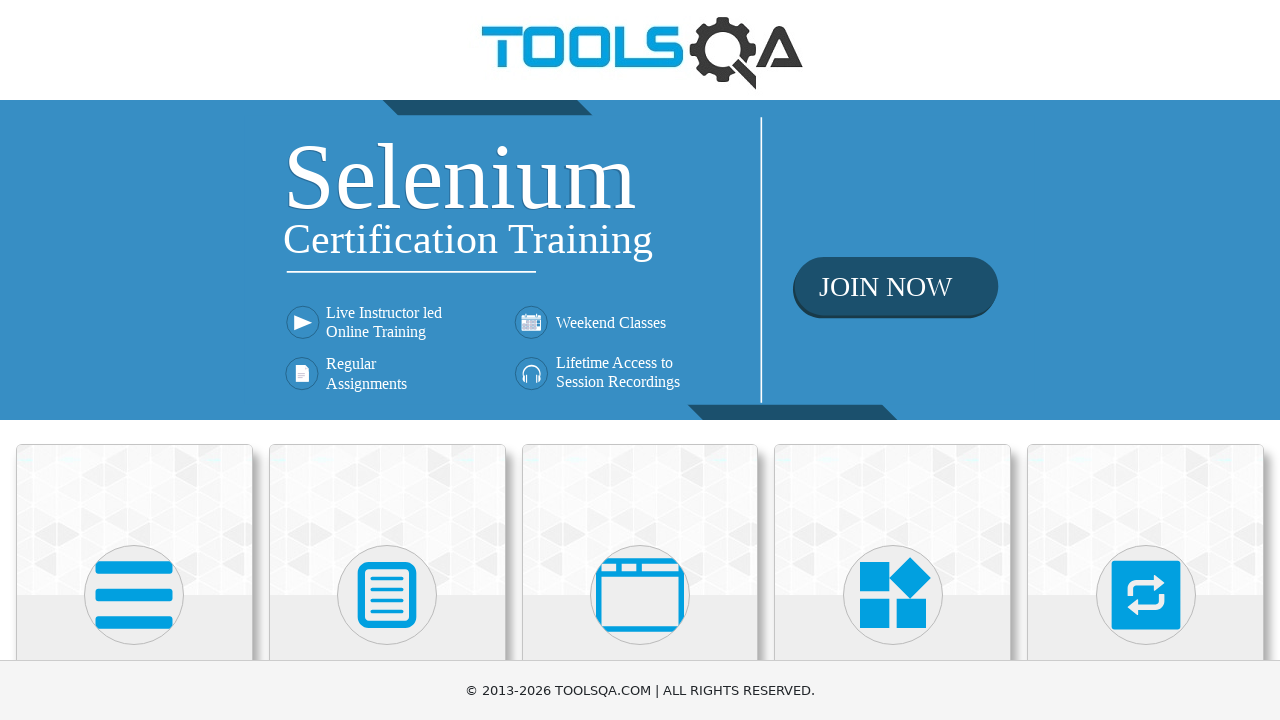

Clicked on Interactions category at (1146, 360) on text=Interactions
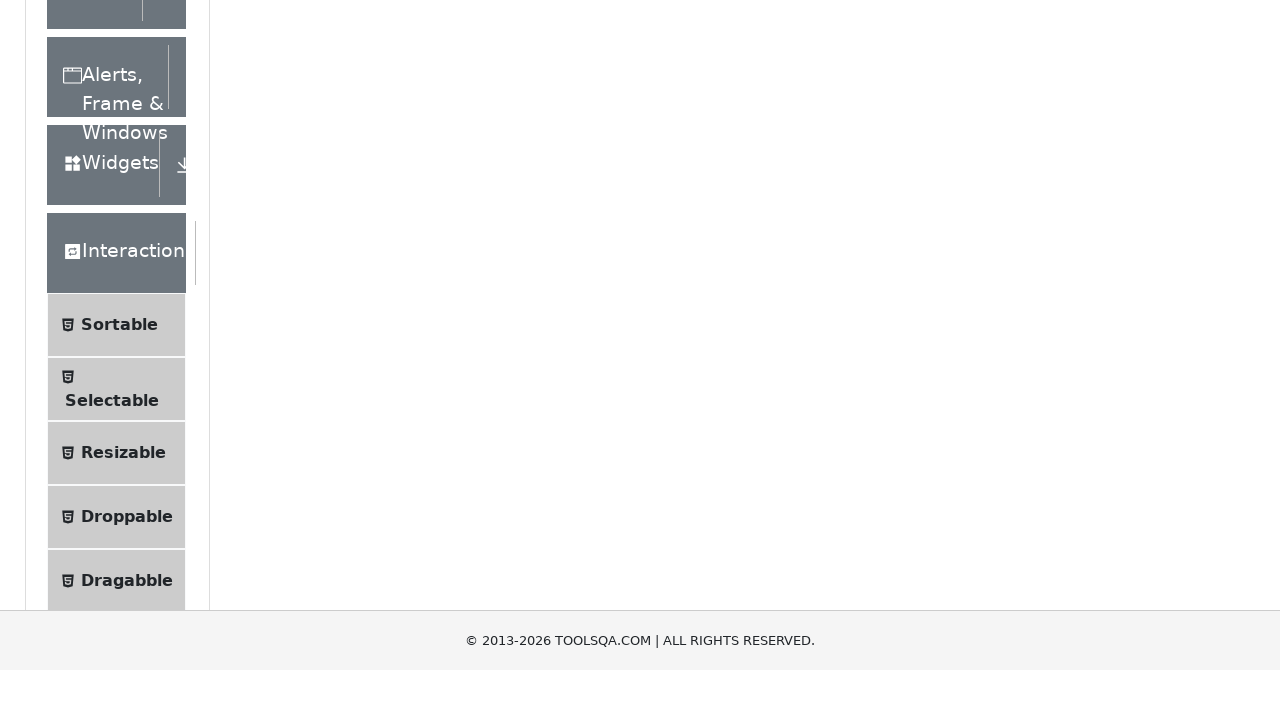

Clicked on Dragabble submenu item at (127, 475) on text=Dragabble
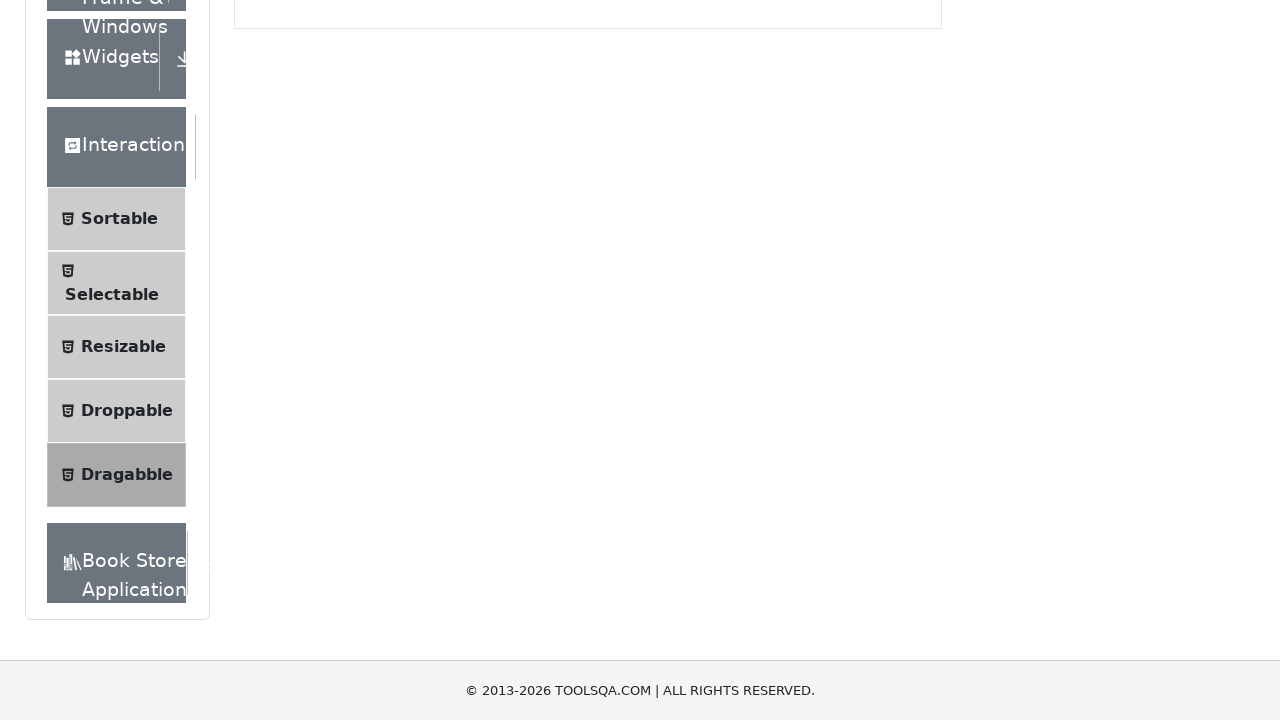

Dragabble page title verified and loaded
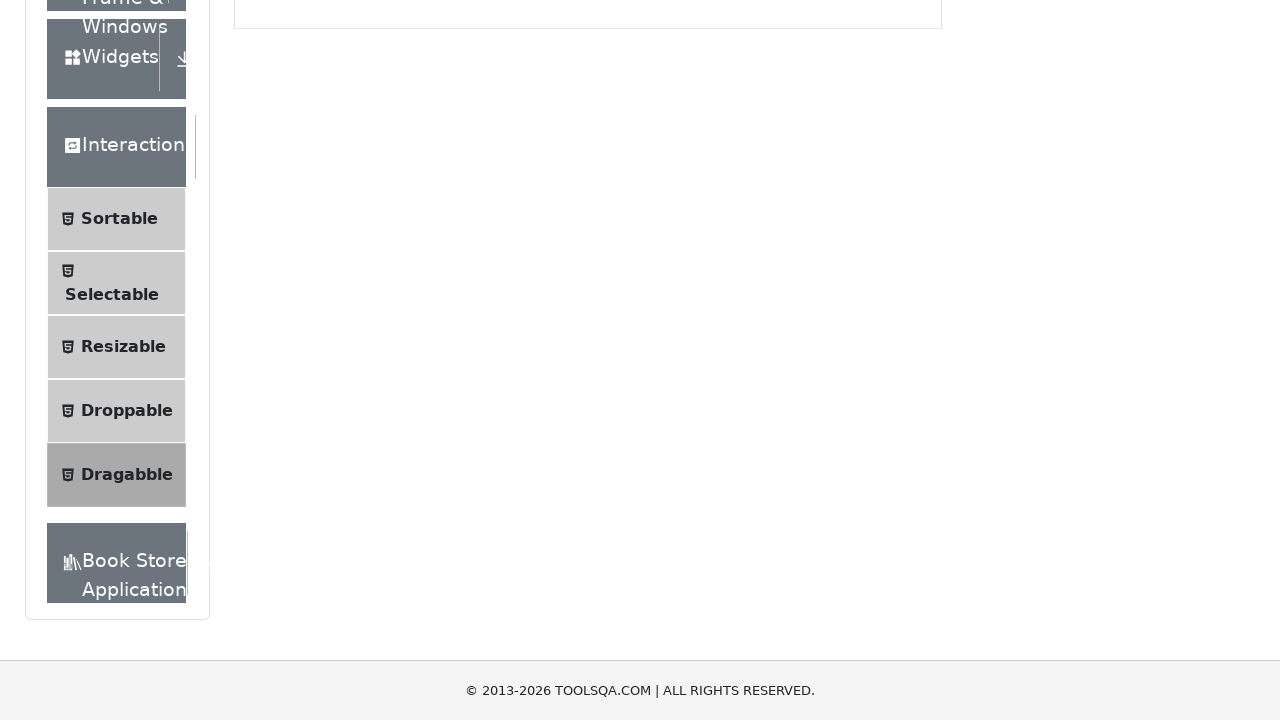

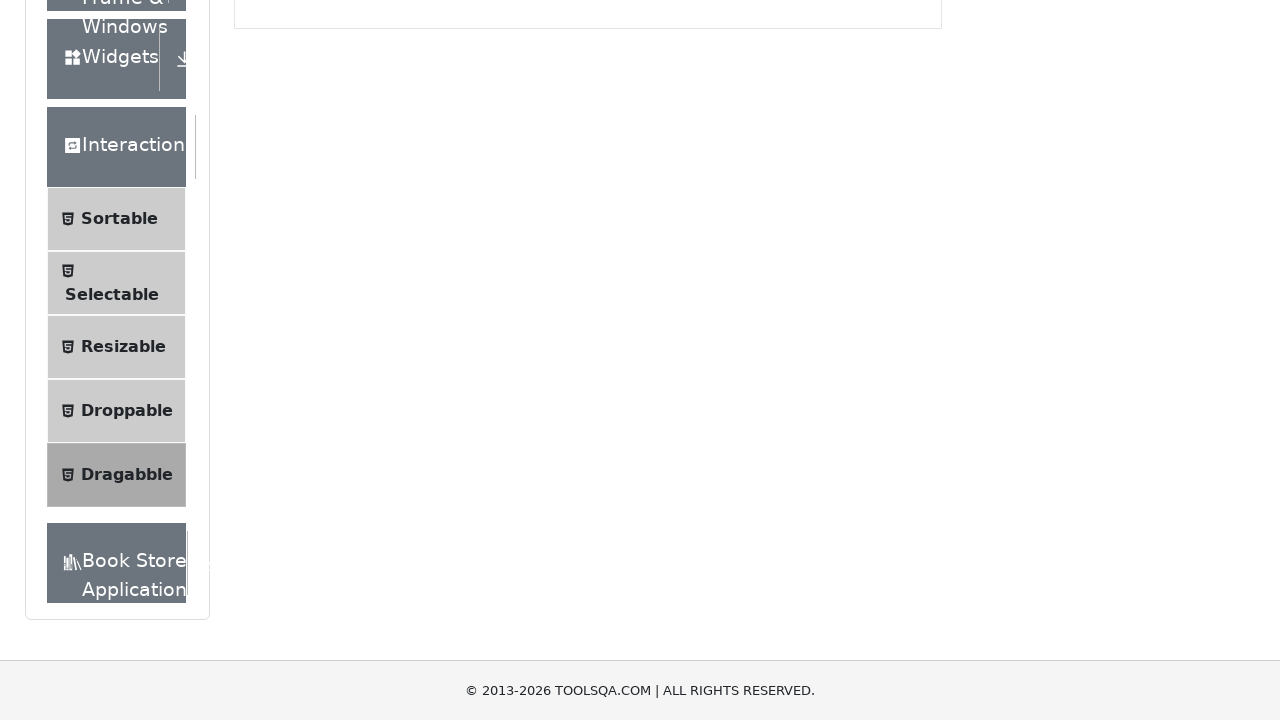